Opens multiple browser tabs for different pages of the Techtorial Academy website and switches between them

Starting URL: https://www.techtorialacademy.com/

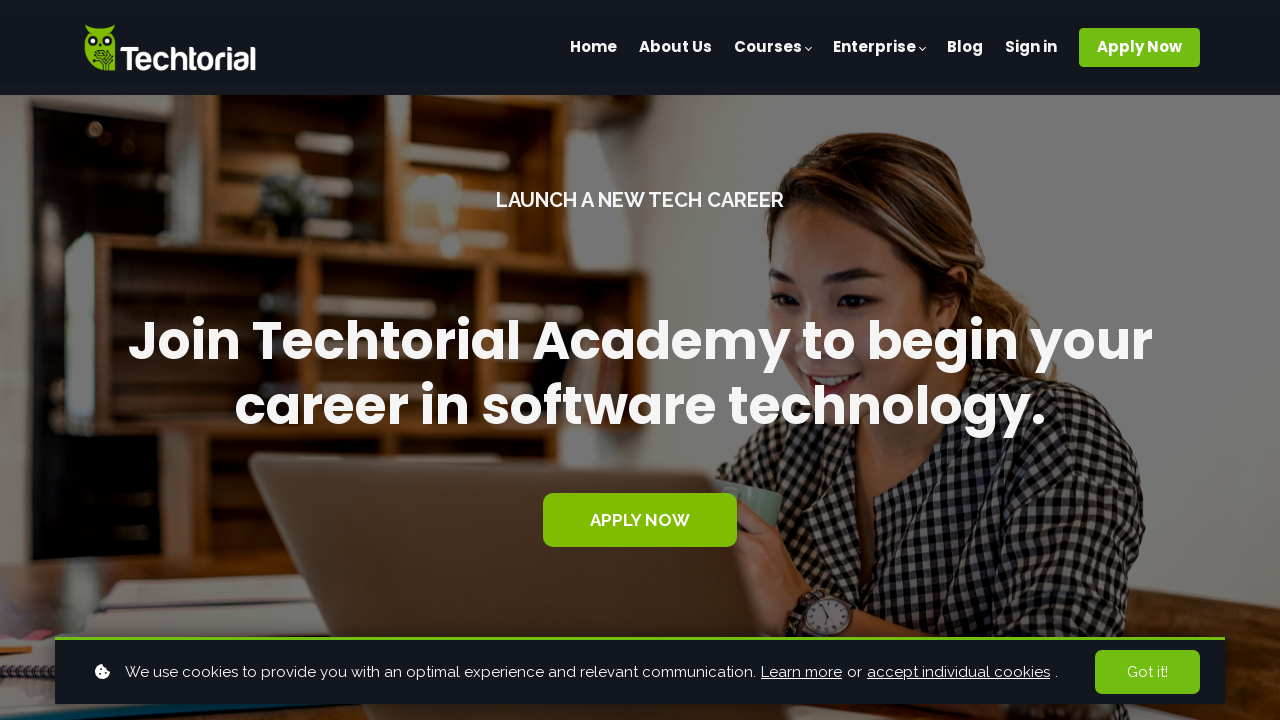

Opened new browser tab for contact page
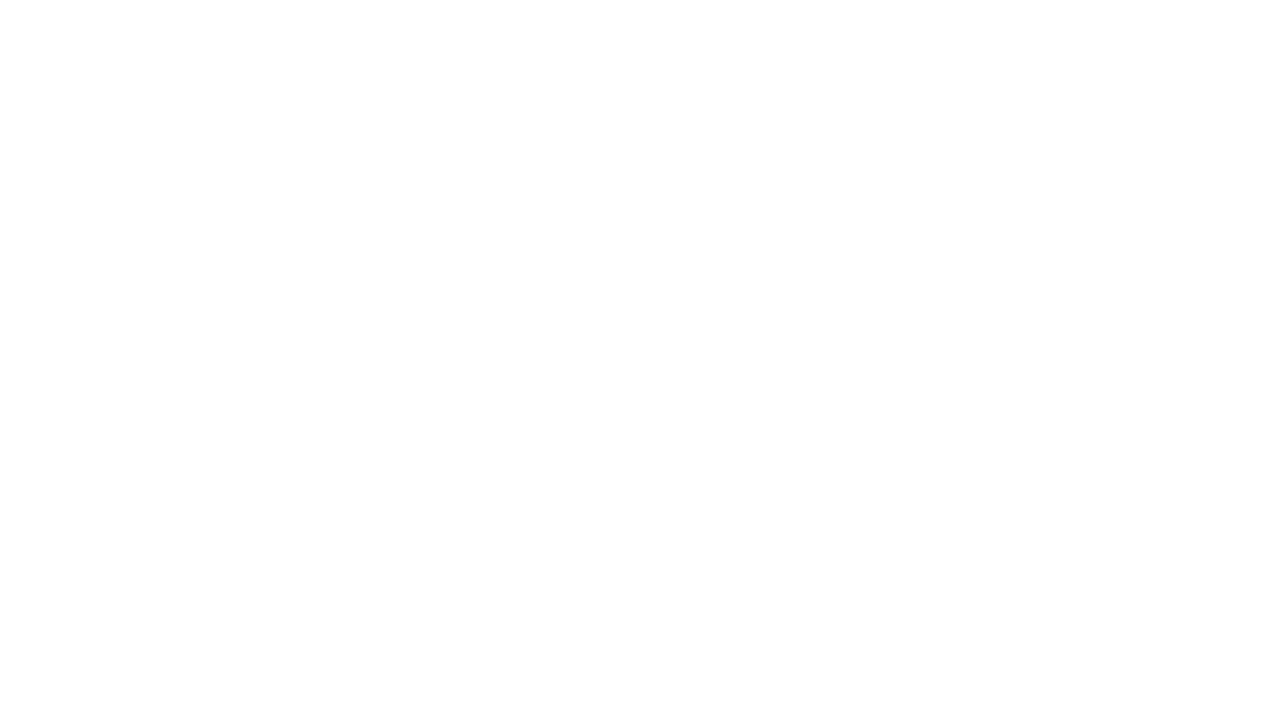

Navigated to contact page at Techtorial Academy
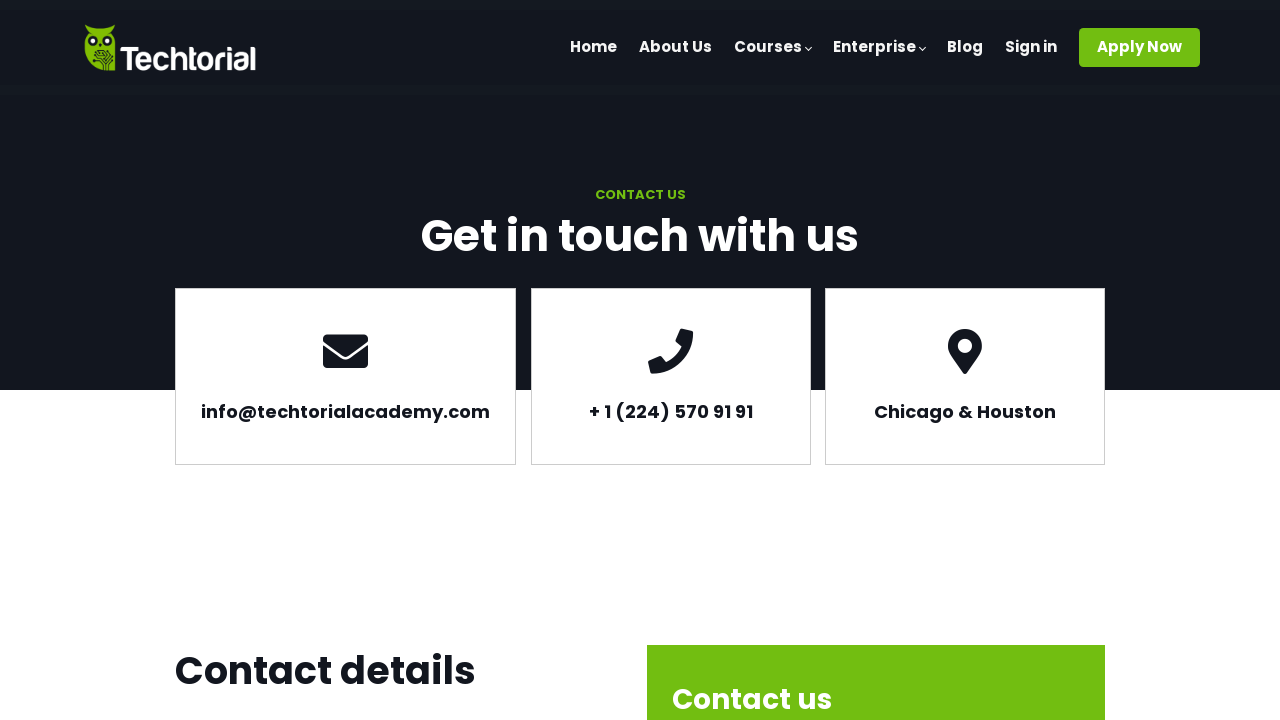

Opened new browser tab for courses page
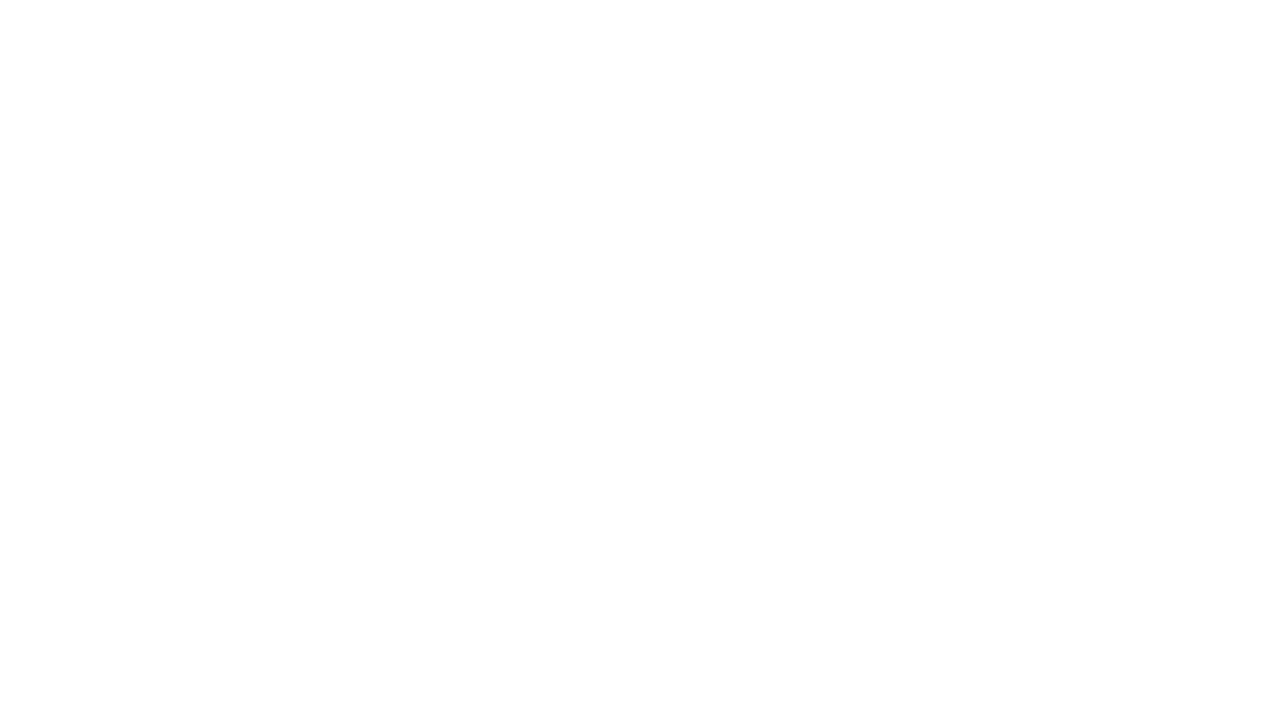

Navigated to courses page at Techtorial Academy
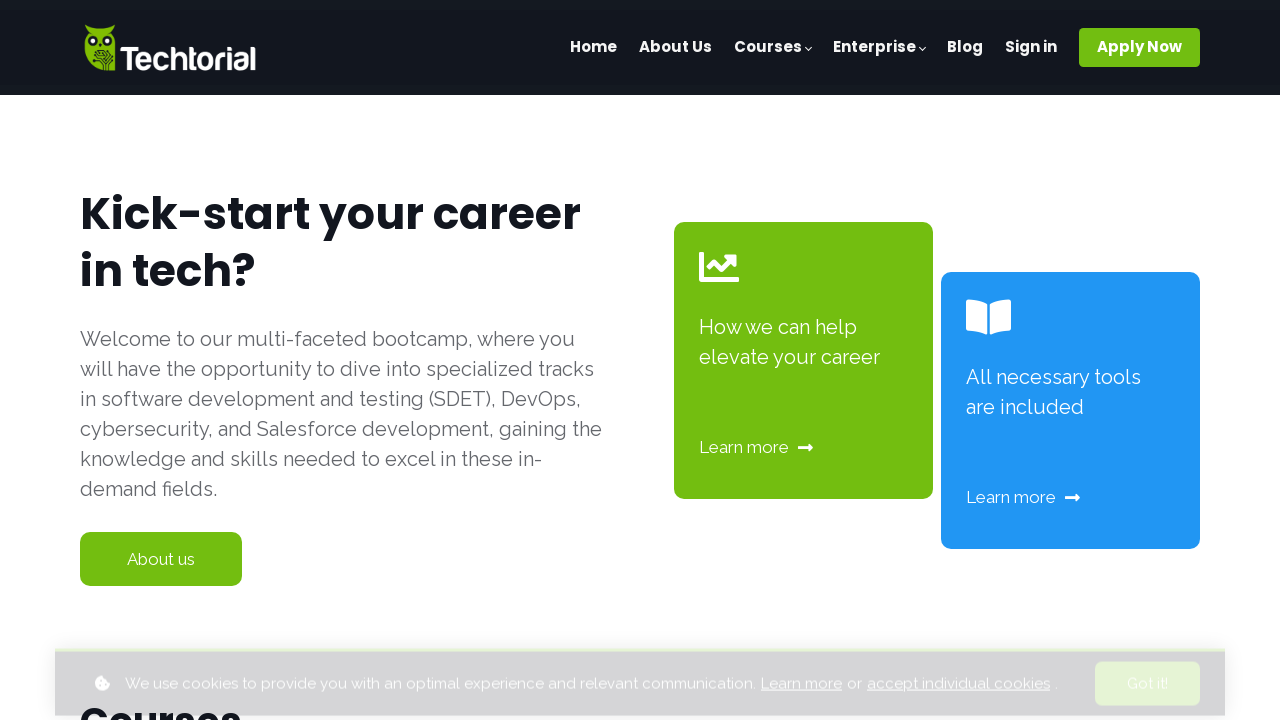

Switched to contact page tab (brought to front)
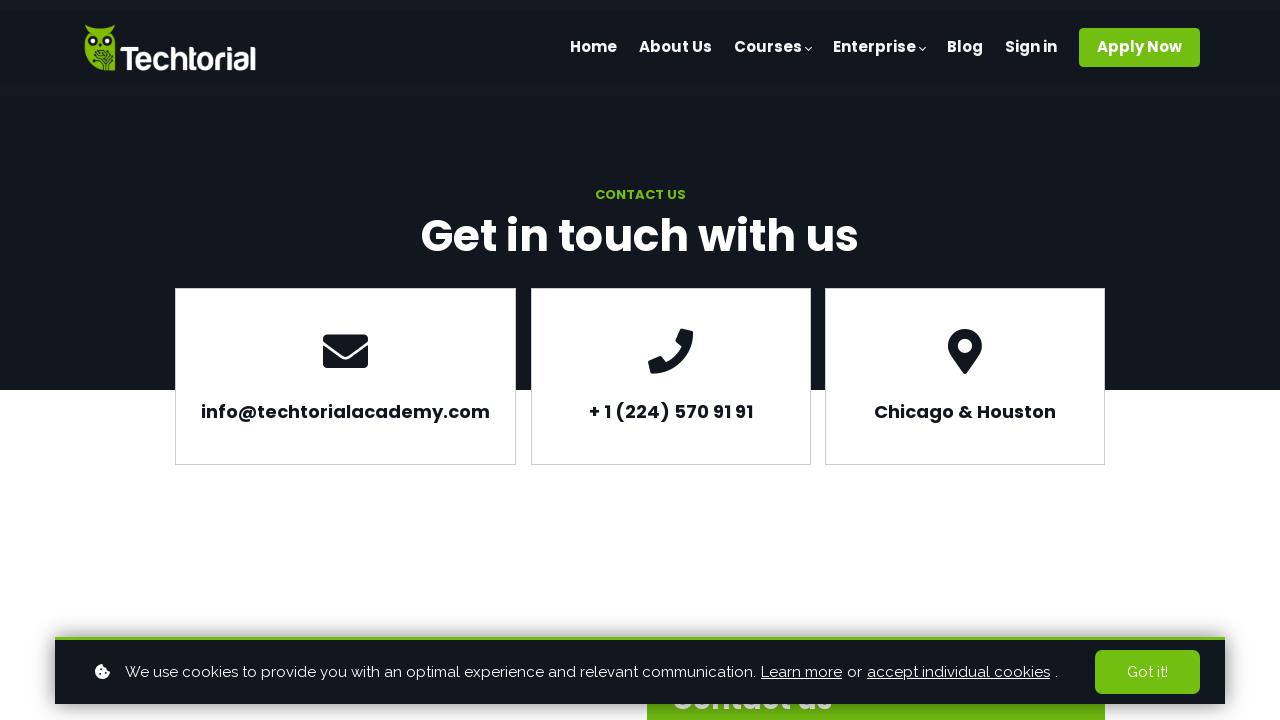

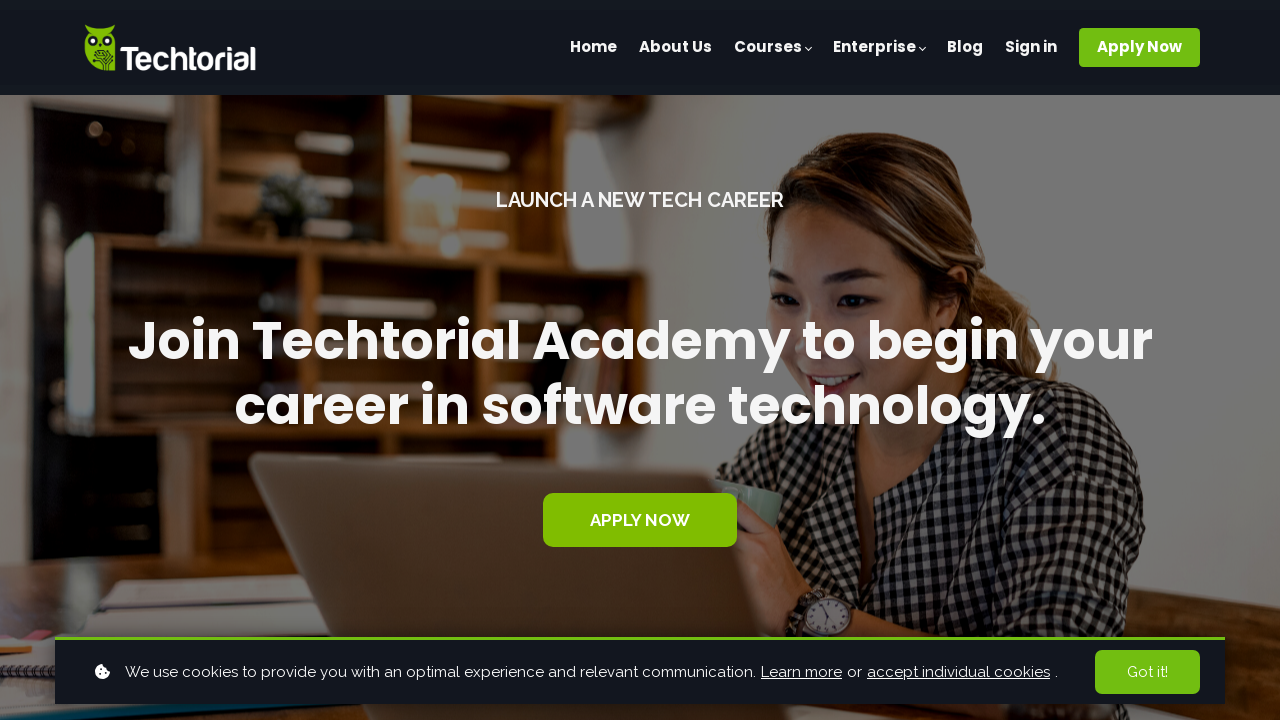